Tests dropdown selection by selecting an option by index and verifying the selection

Starting URL: http://the-internet.herokuapp.com/dropdown

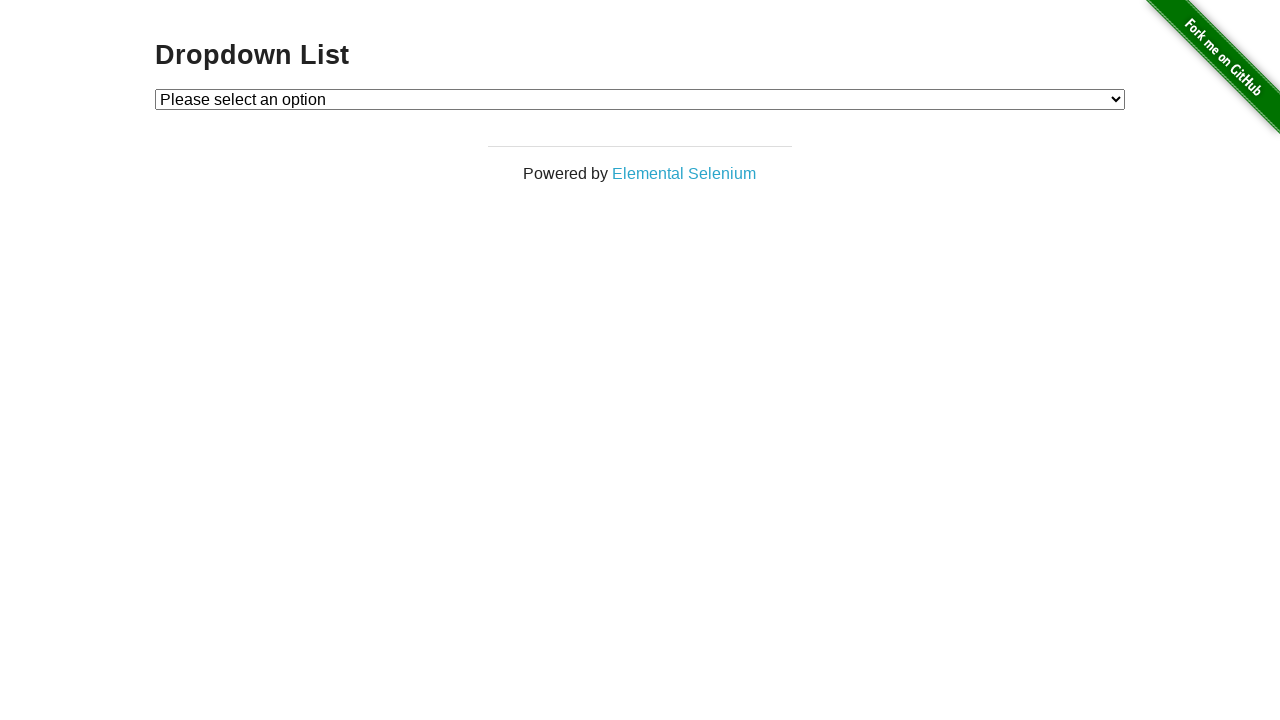

Selected option at index 1 from dropdown on #dropdown
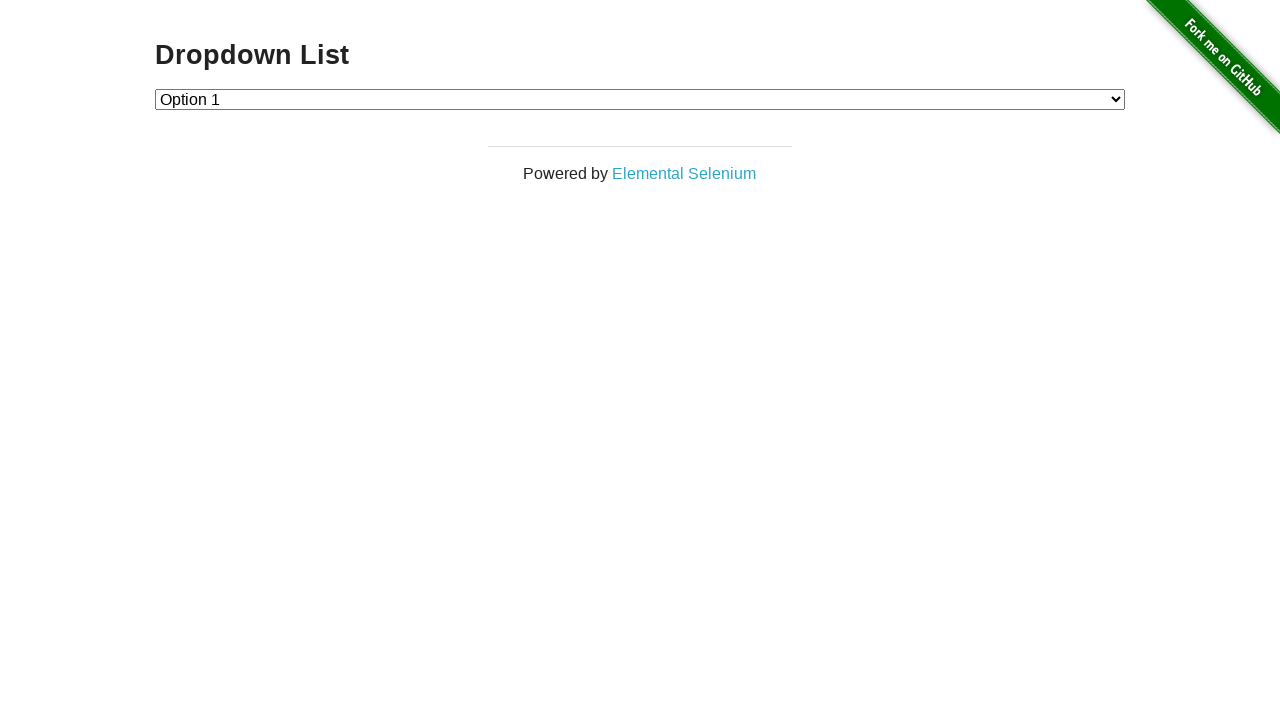

Retrieved selected dropdown value
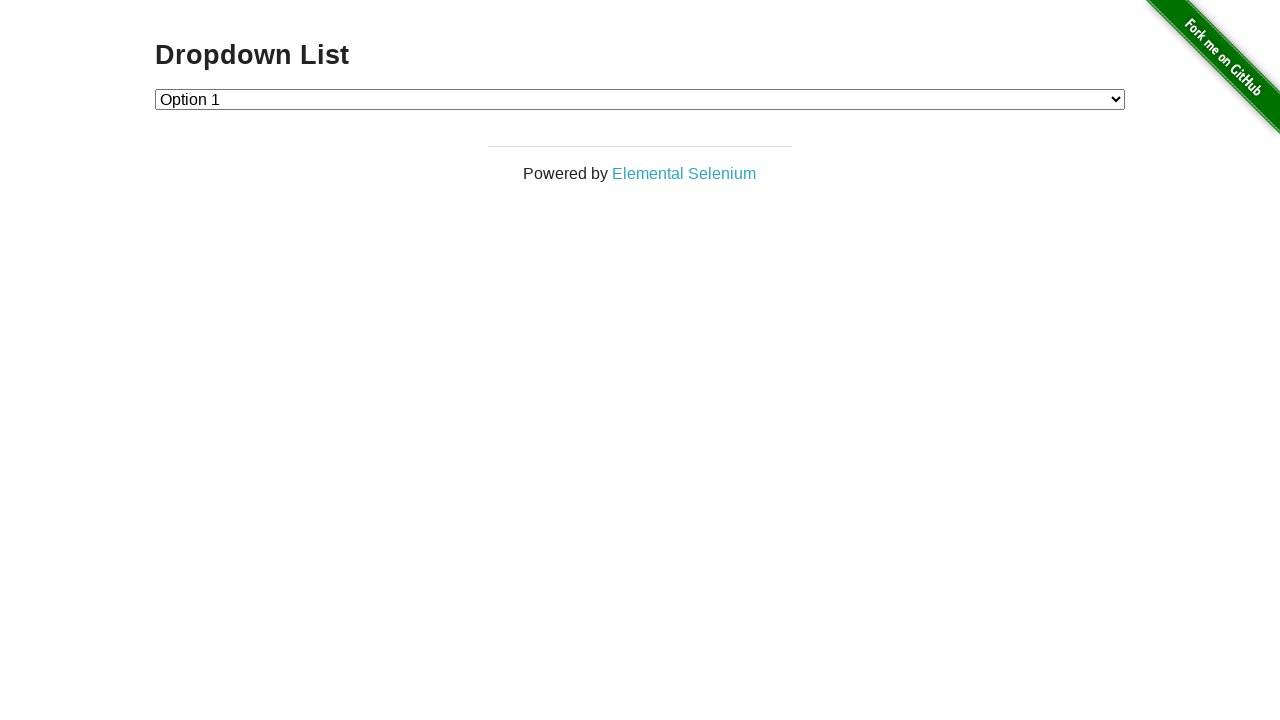

Verified that selected value equals '1'
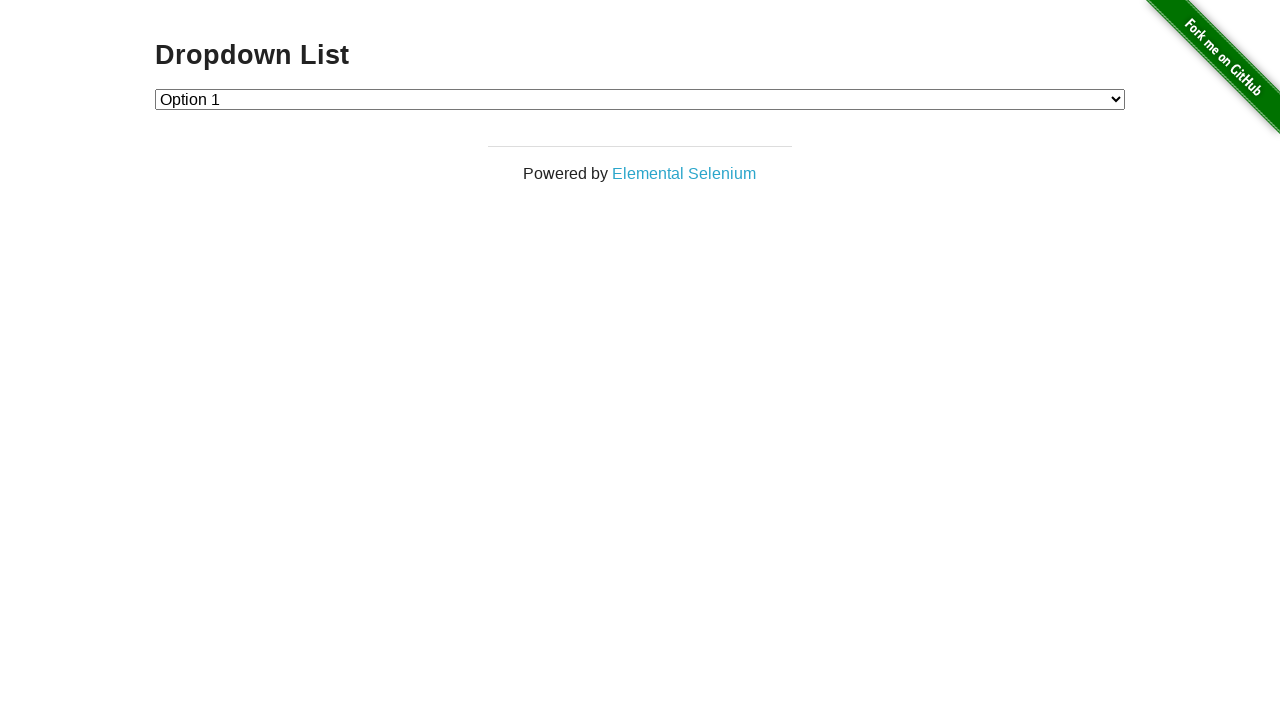

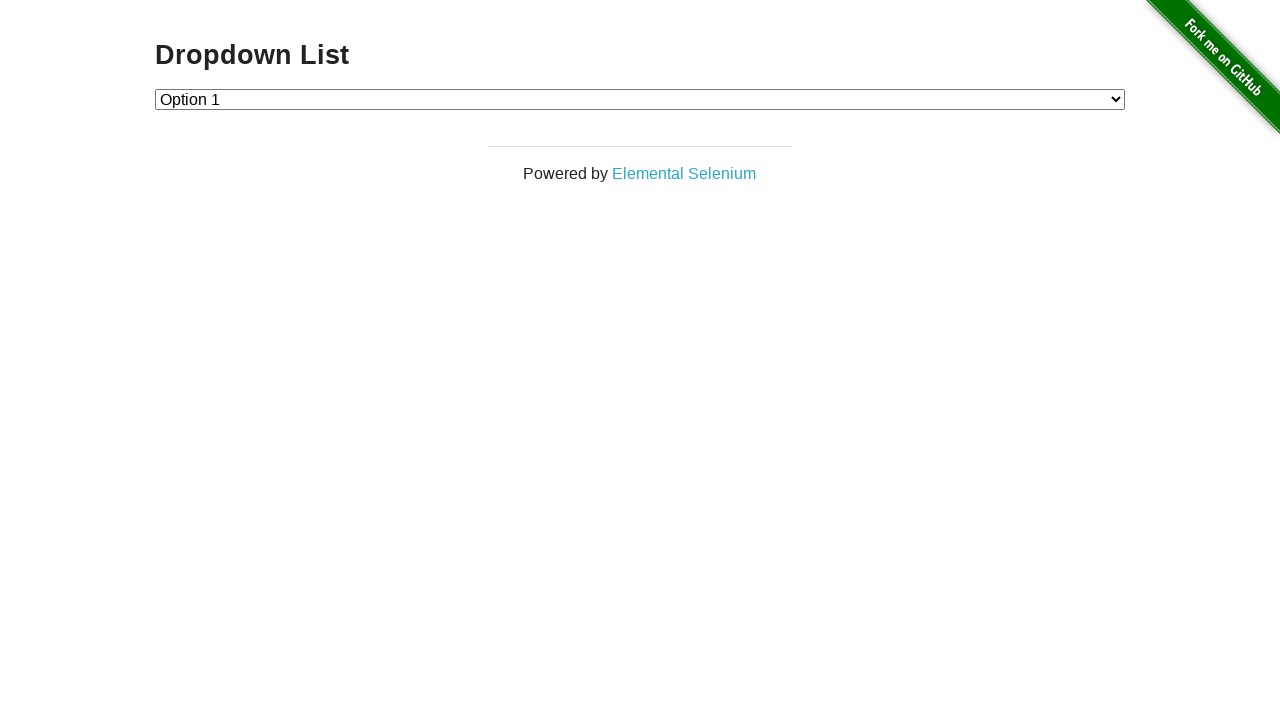